Tests an e-commerce checkout flow by searching for products, adding them to cart, applying a promo code, and verifying the total price calculation

Starting URL: https://rahulshettyacademy.com/seleniumPractise/#/

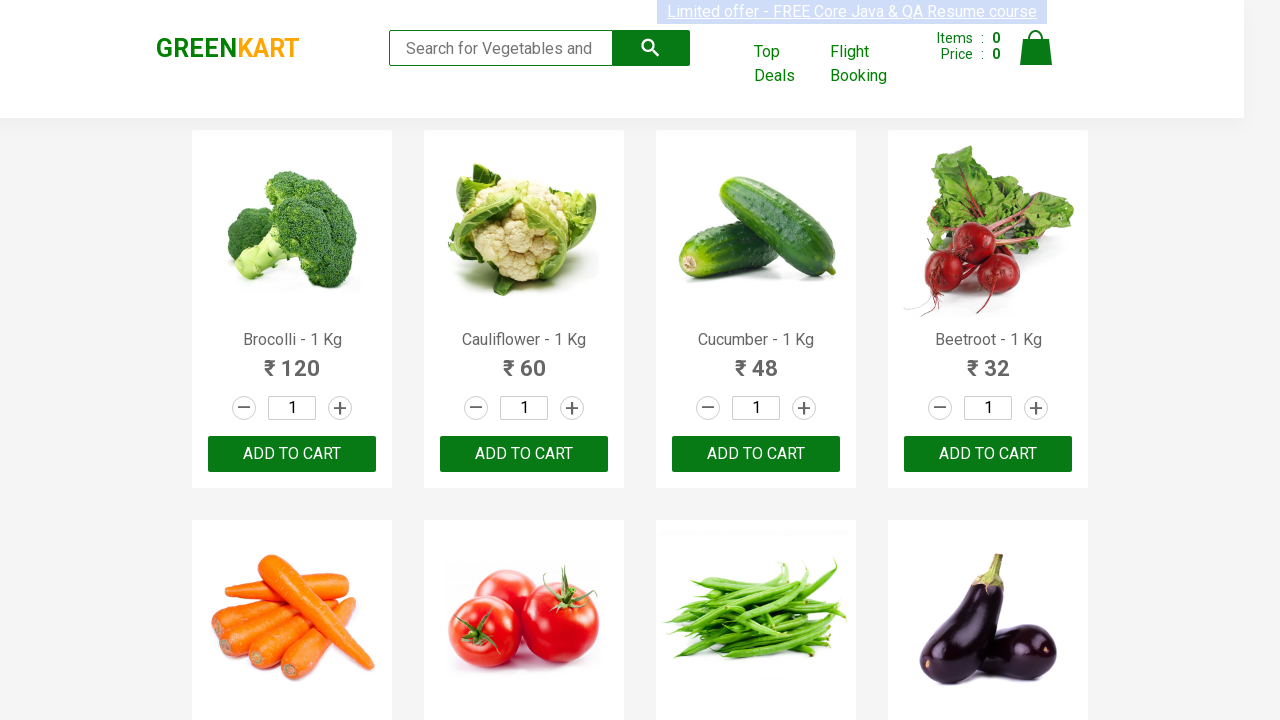

Filled search field with 'ca' to filter products on input.search-keyword
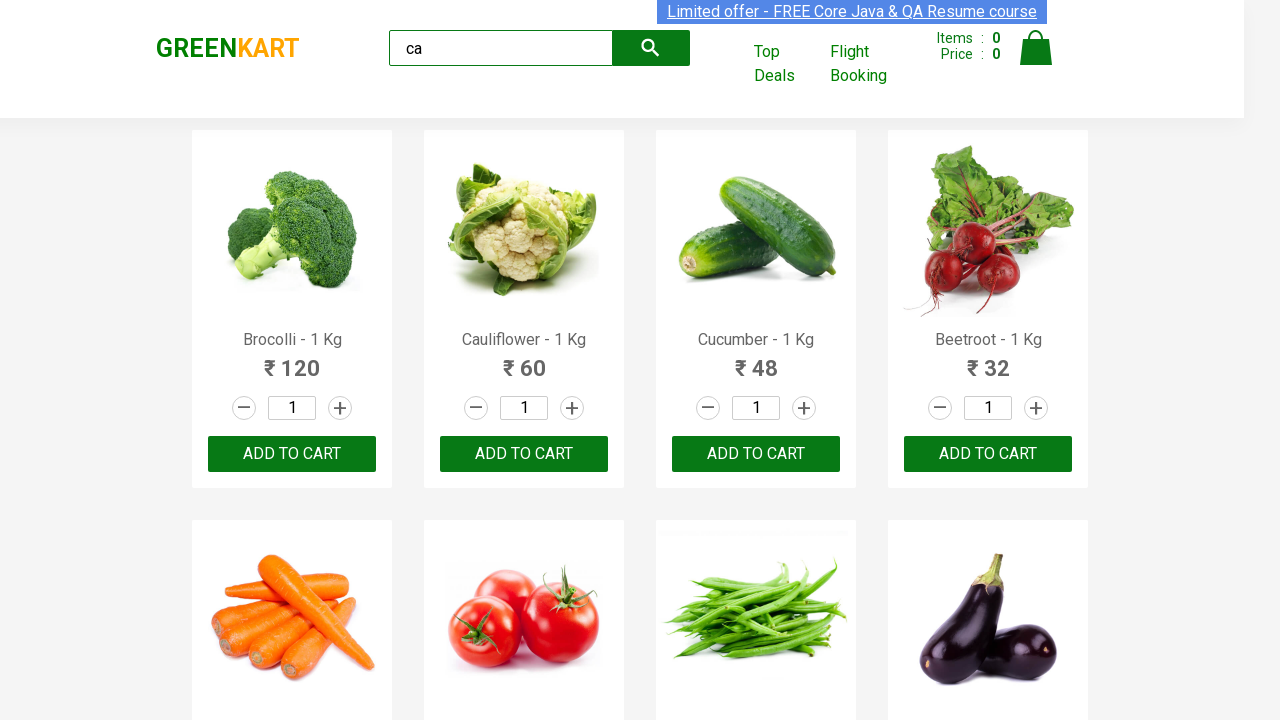

Waited 5 seconds for search results to load
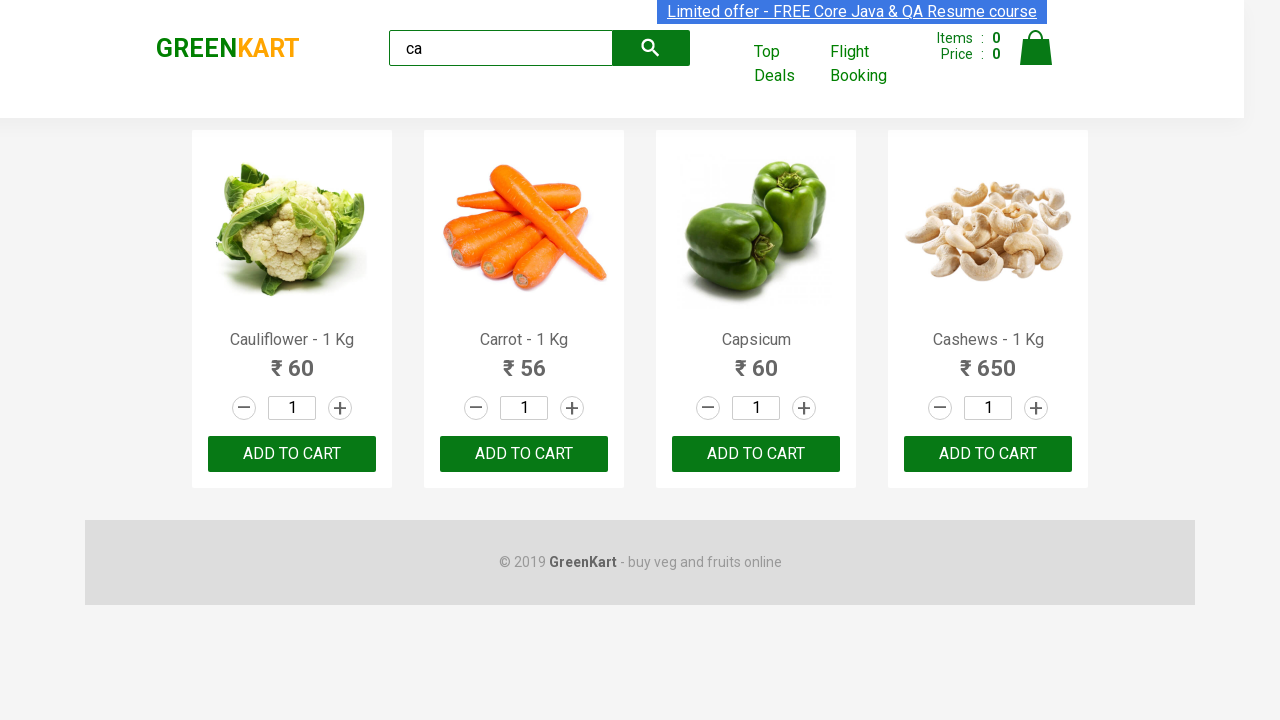

Clicked 'Add to Cart' button for a product at (292, 454) on xpath=//div[@class='product-action']/button >> nth=0
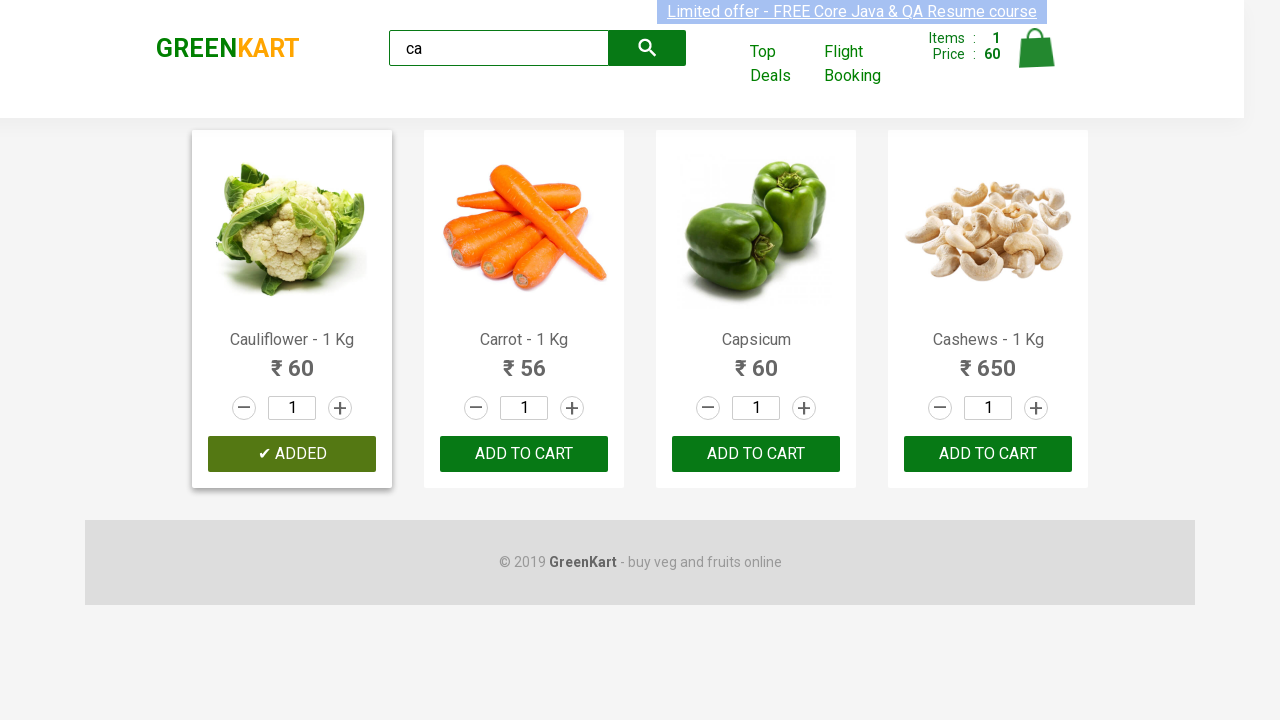

Clicked 'Add to Cart' button for a product at (524, 454) on xpath=//div[@class='product-action']/button >> nth=1
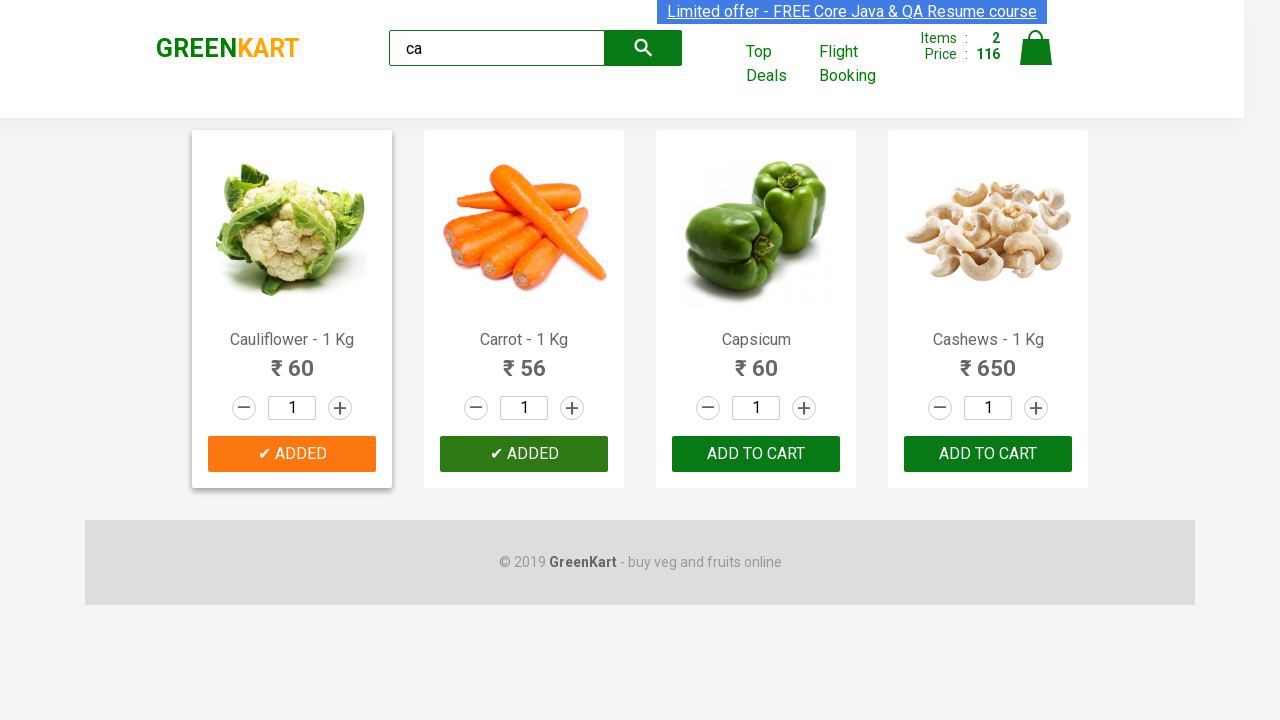

Clicked 'Add to Cart' button for a product at (756, 454) on xpath=//div[@class='product-action']/button >> nth=2
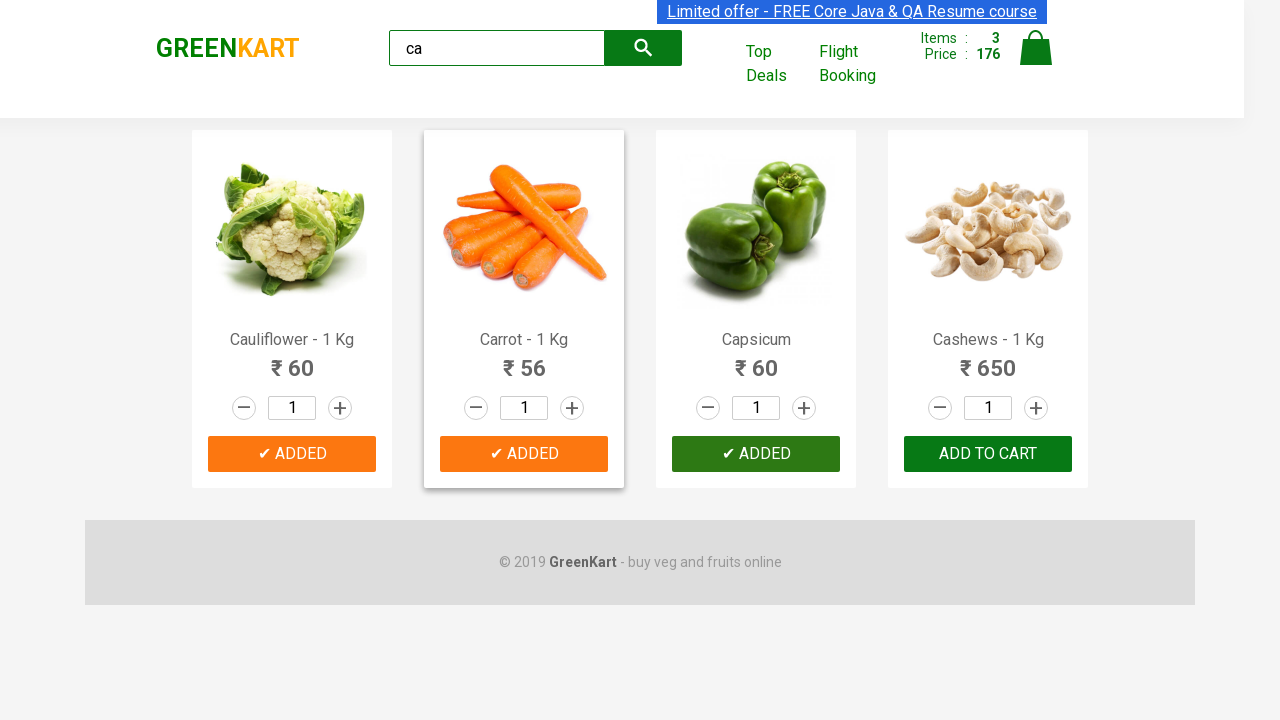

Clicked 'Add to Cart' button for a product at (988, 454) on xpath=//div[@class='product-action']/button >> nth=3
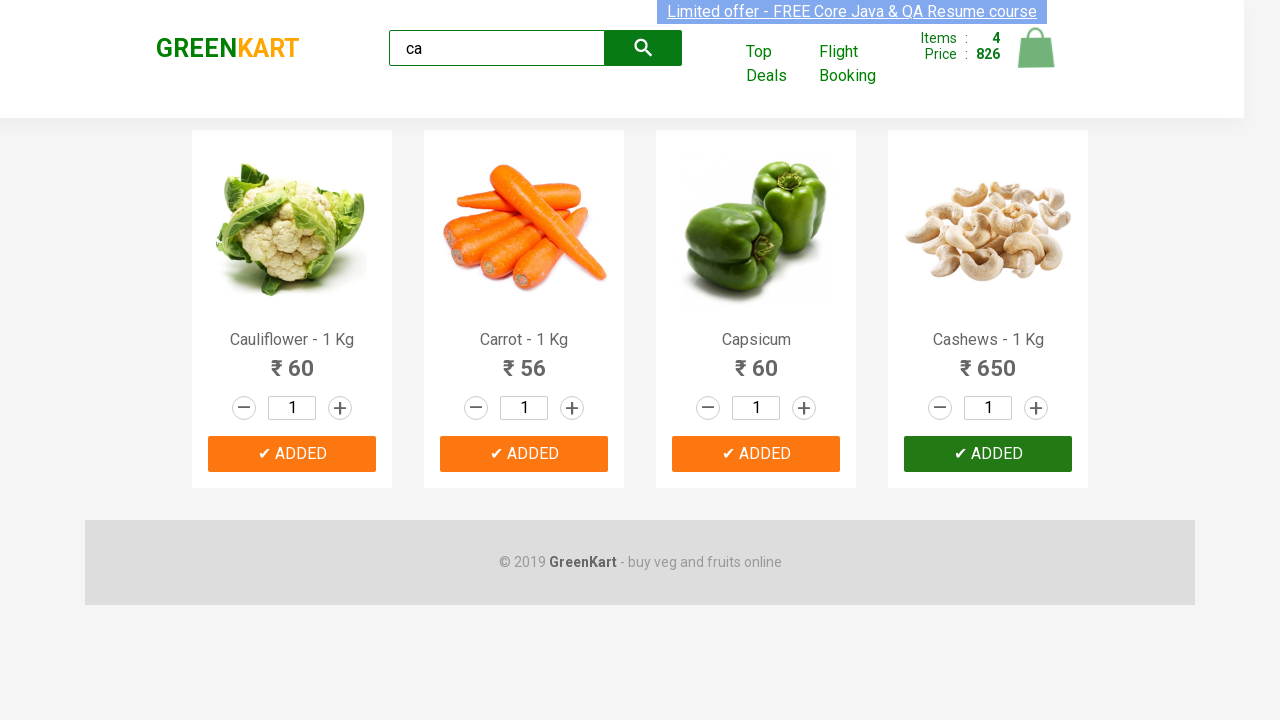

Clicked cart icon to view shopping cart at (1036, 48) on img[alt='Cart']
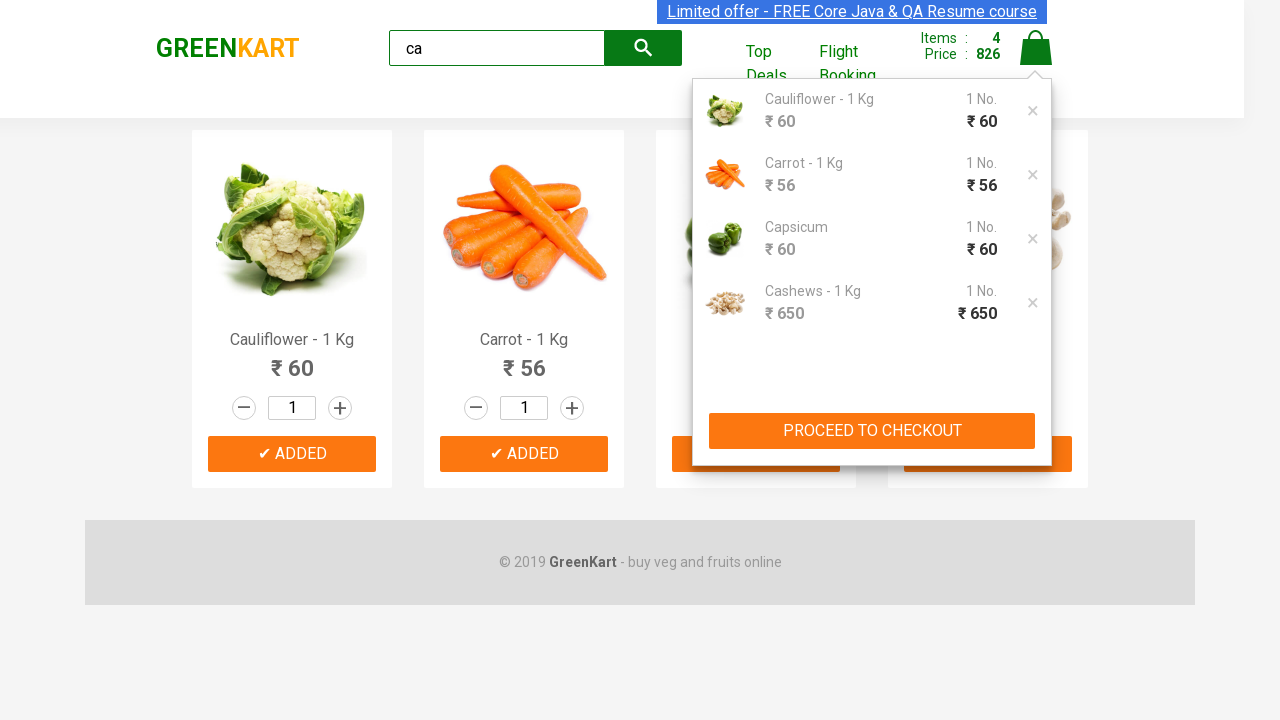

Clicked 'PROCEED TO CHECKOUT' button at (872, 431) on xpath=//button[text()='PROCEED TO CHECKOUT']
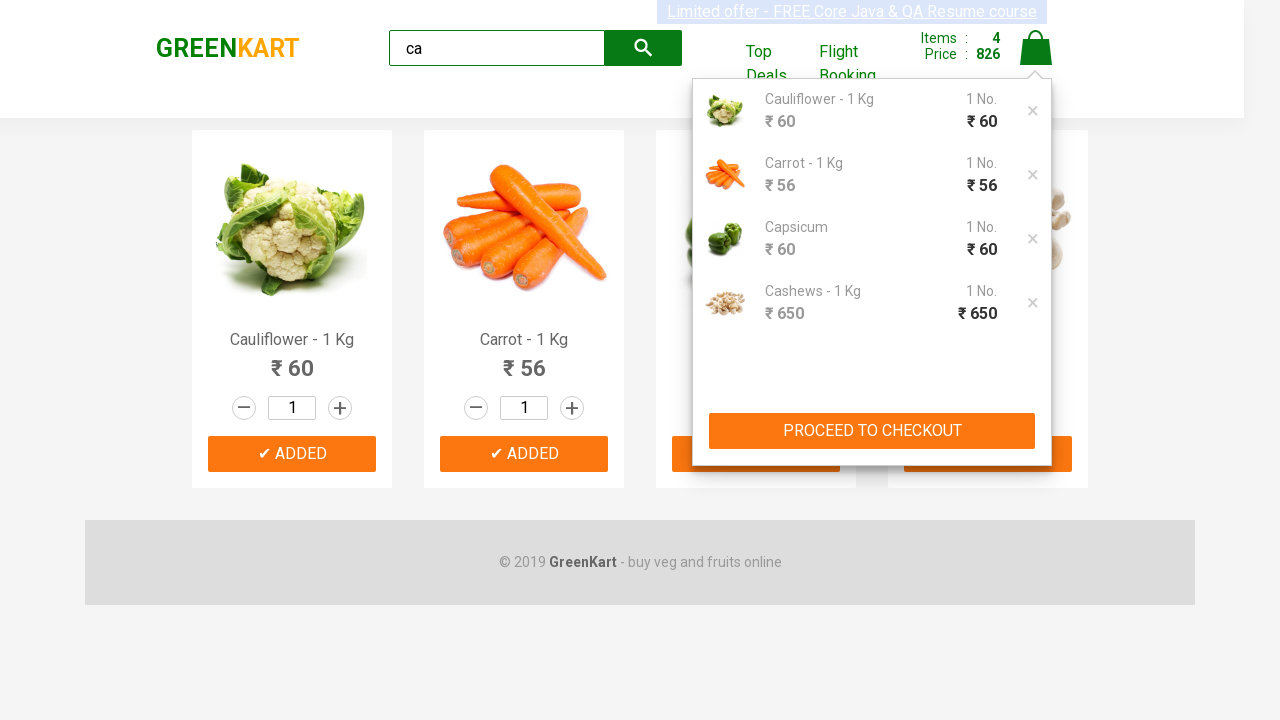

Promo code input field loaded
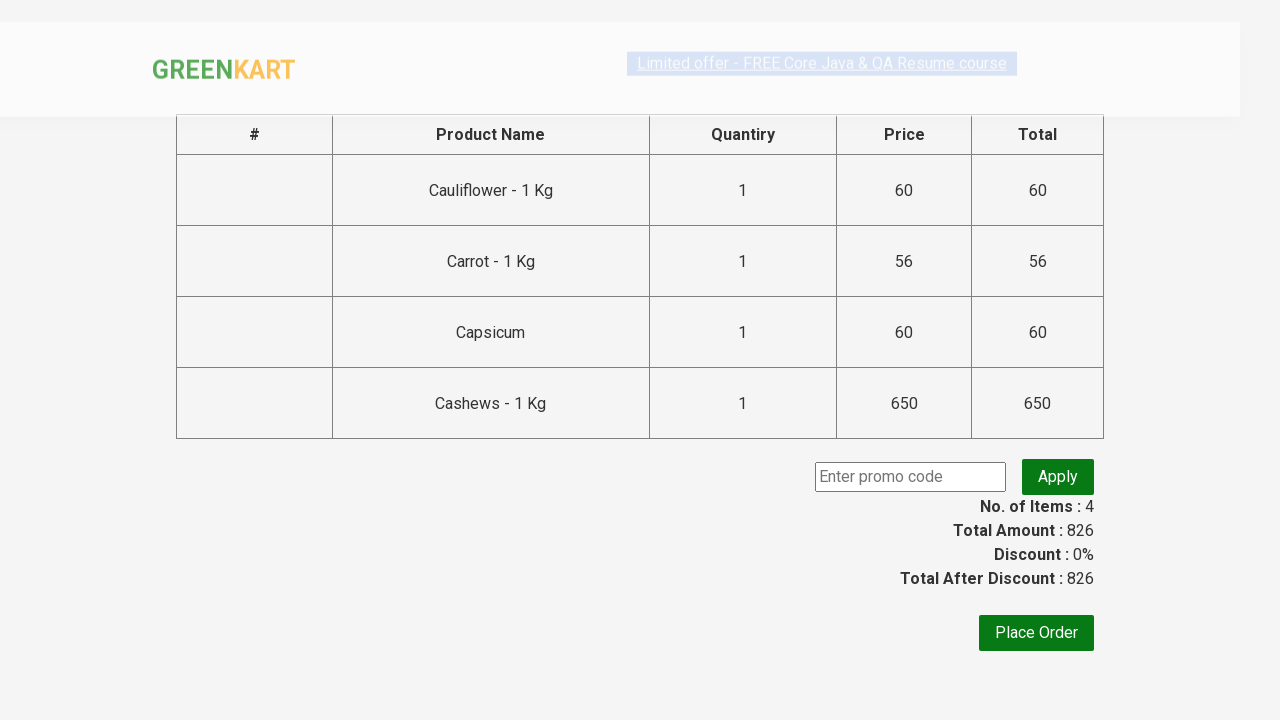

Scrolled down 350px to view promo code section
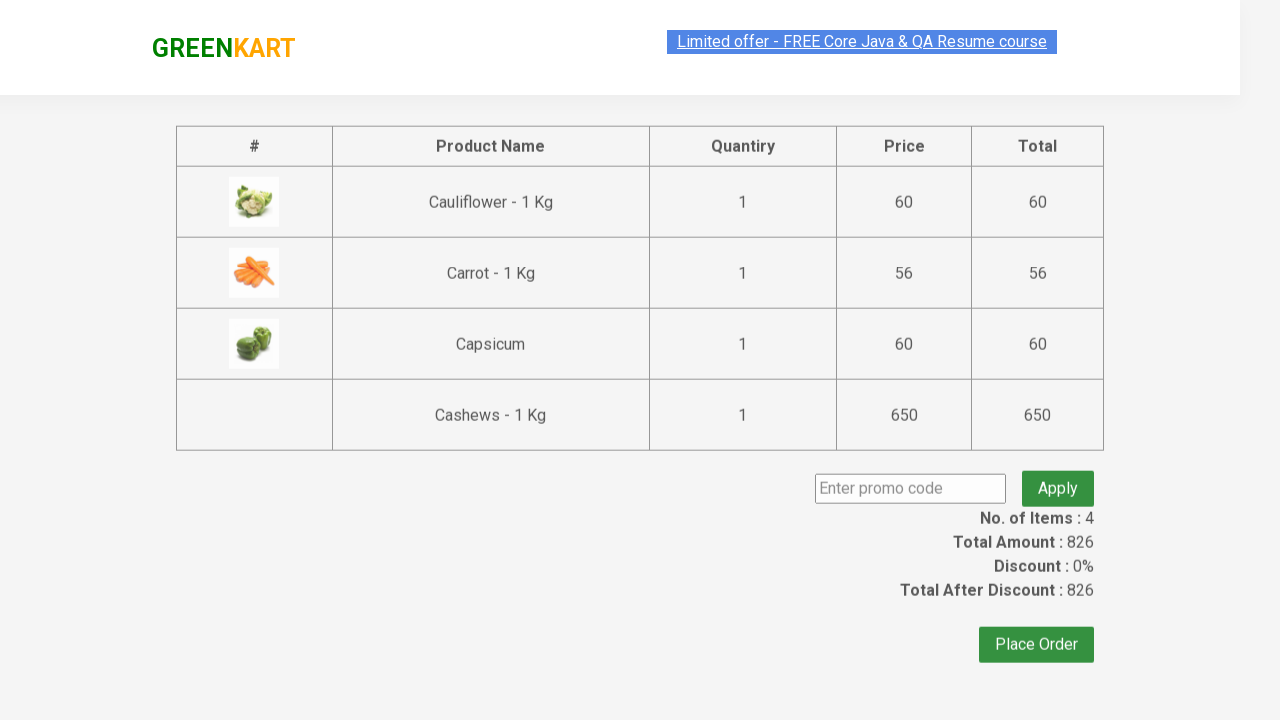

Entered promo code 'rahulshettyacademy' on input.promoCode
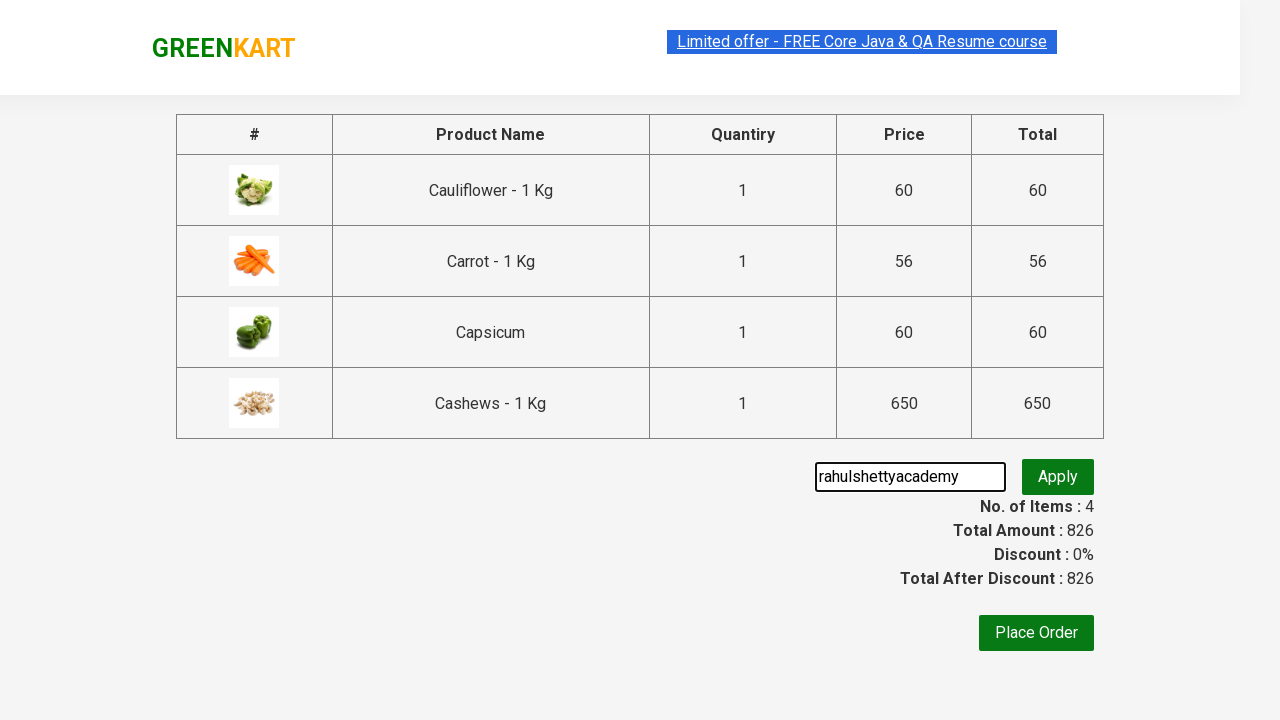

Clicked button to apply promo code at (1058, 477) on button.promoBtn
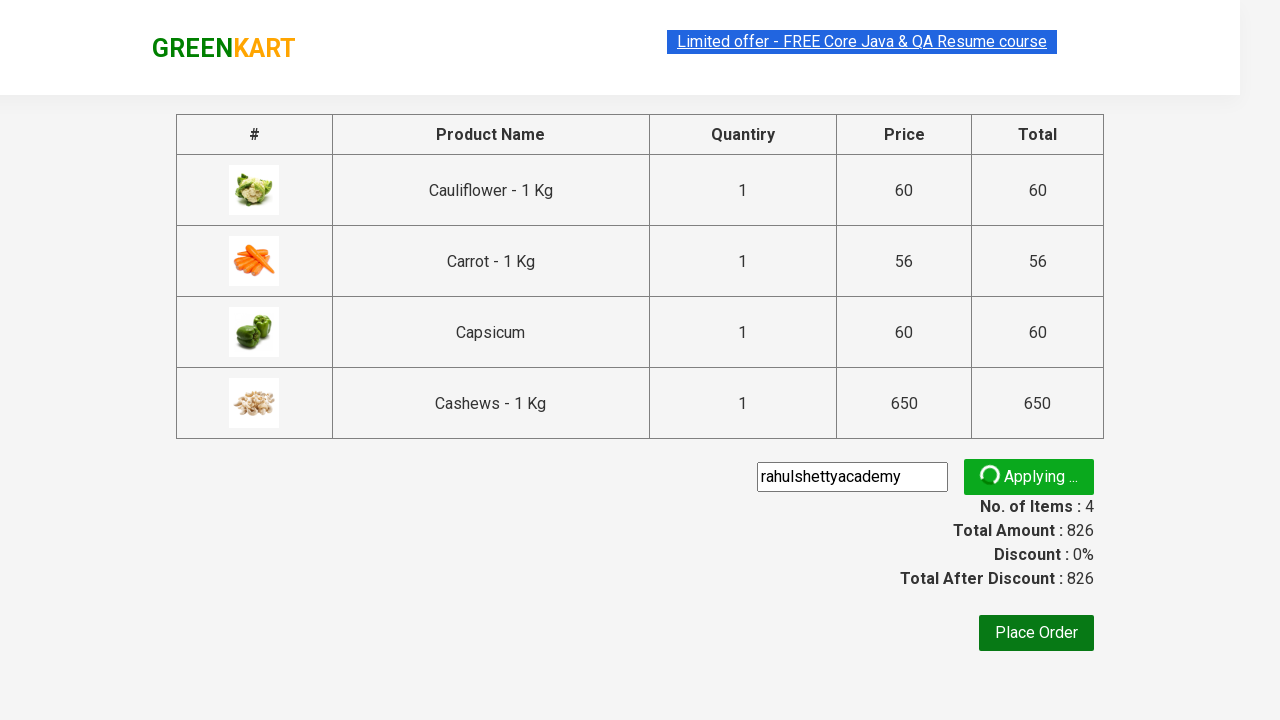

Promo confirmation message appeared
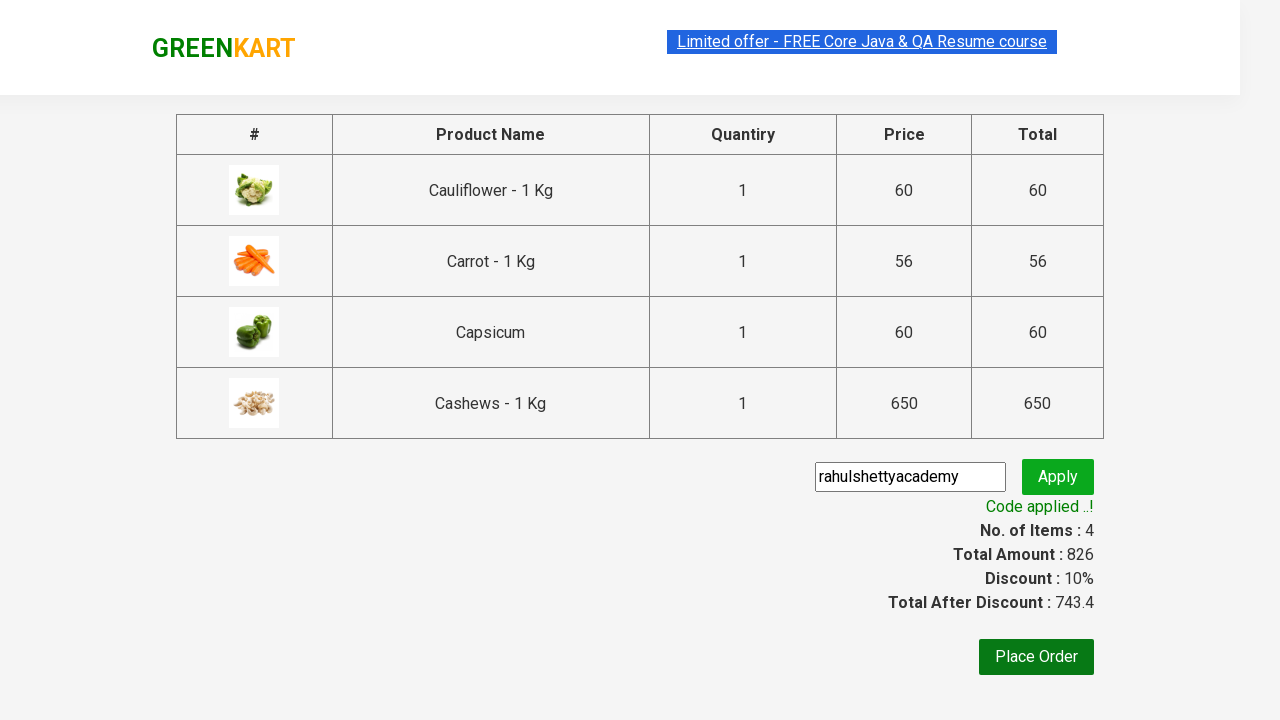

Retrieved promo info text: Code applied ..!
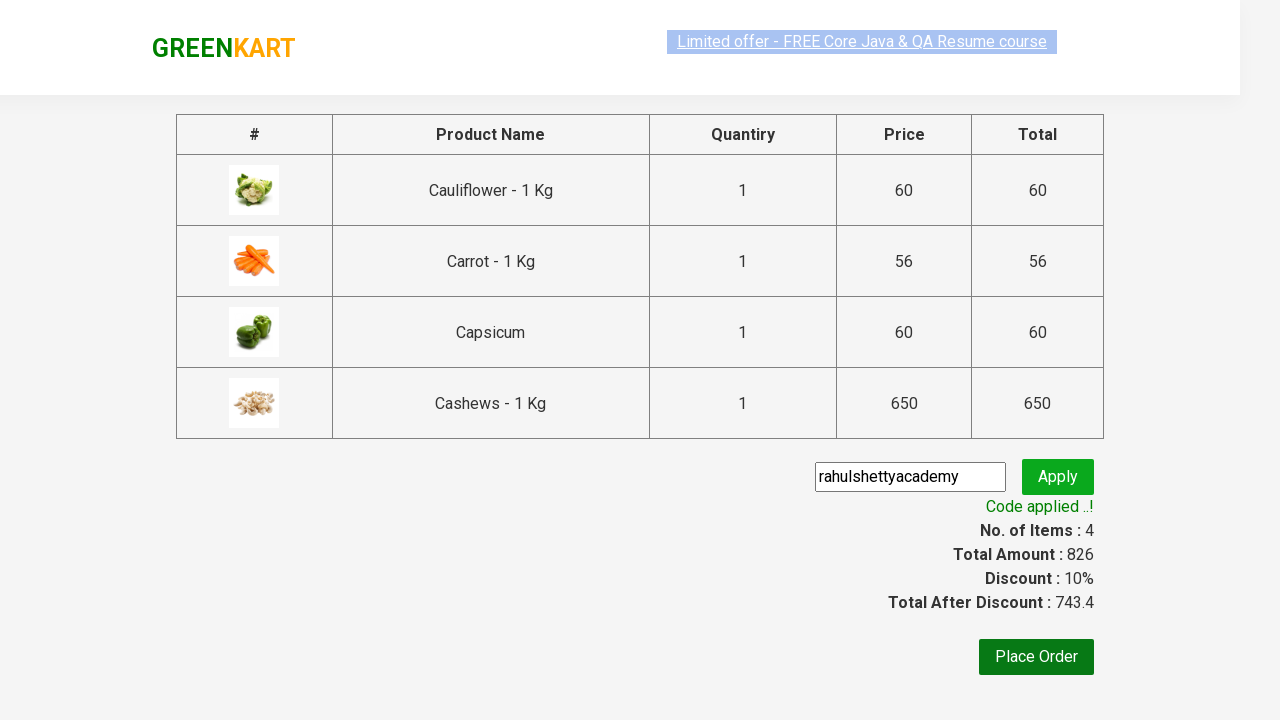

Located 4 product cost elements
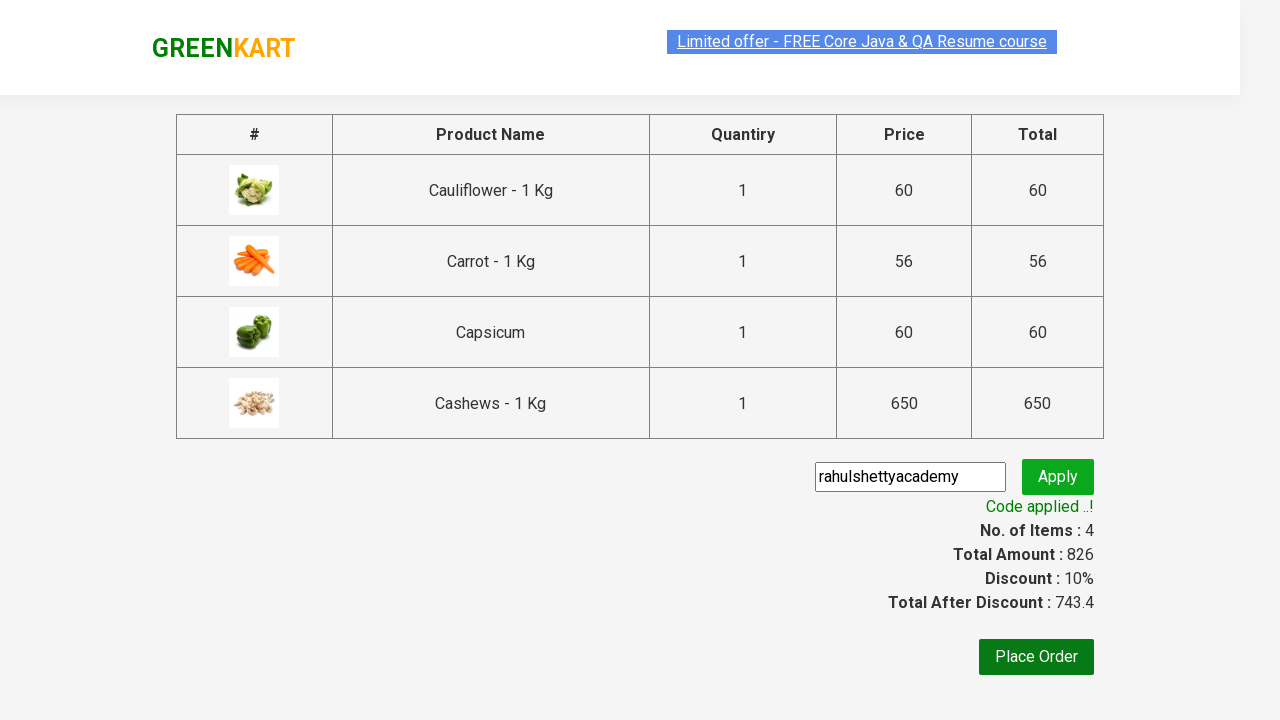

Calculated sum of individual product costs: 826
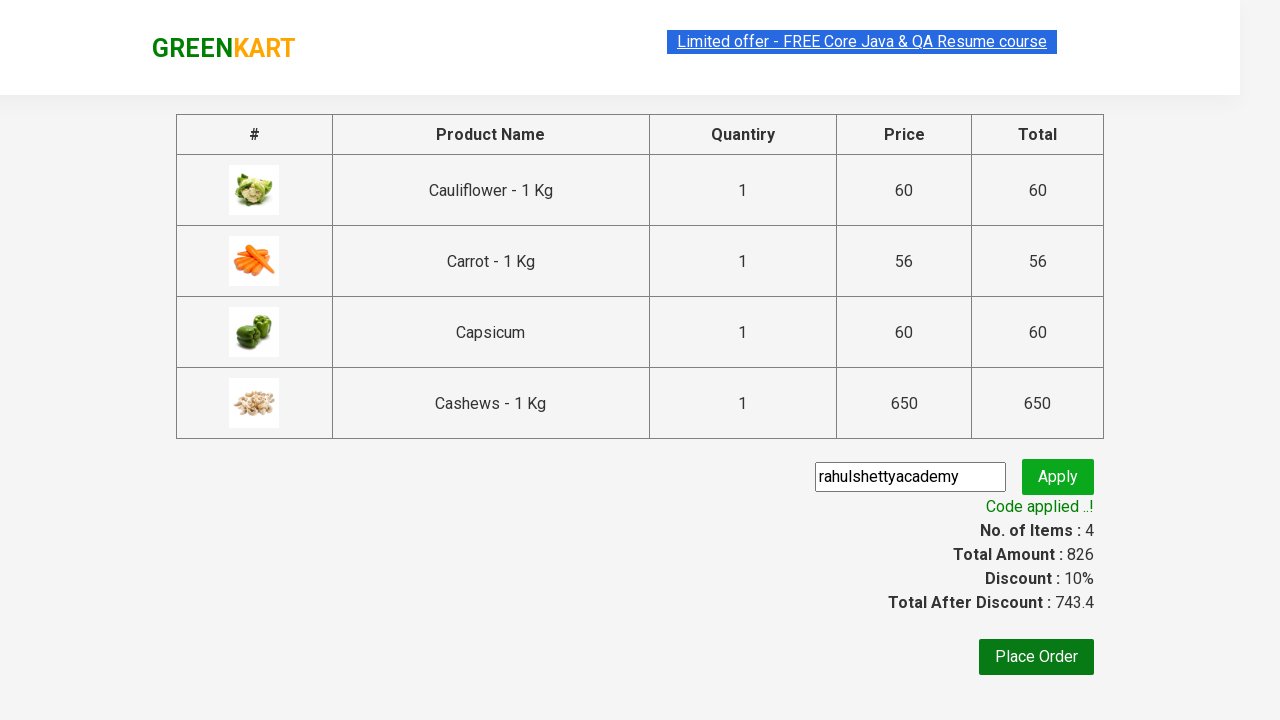

Retrieved displayed total amount: 826
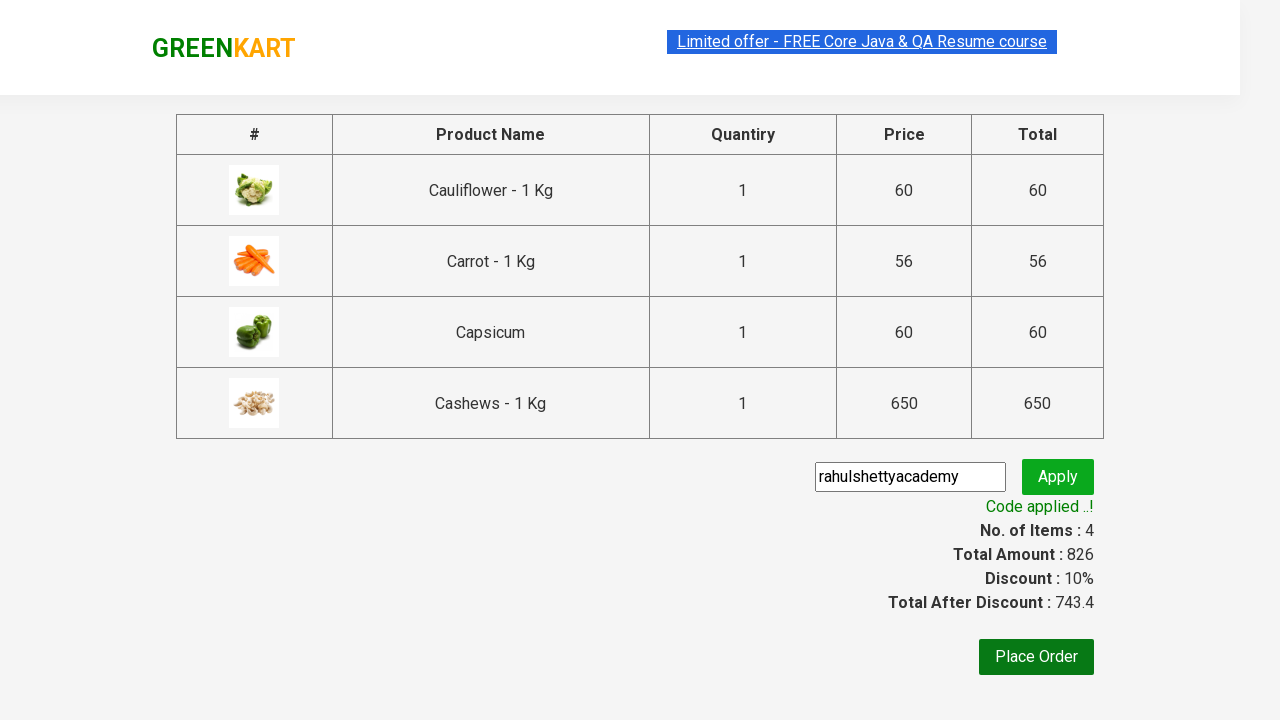

Verified total price calculation: displayed total (826) matches calculated sum (826)
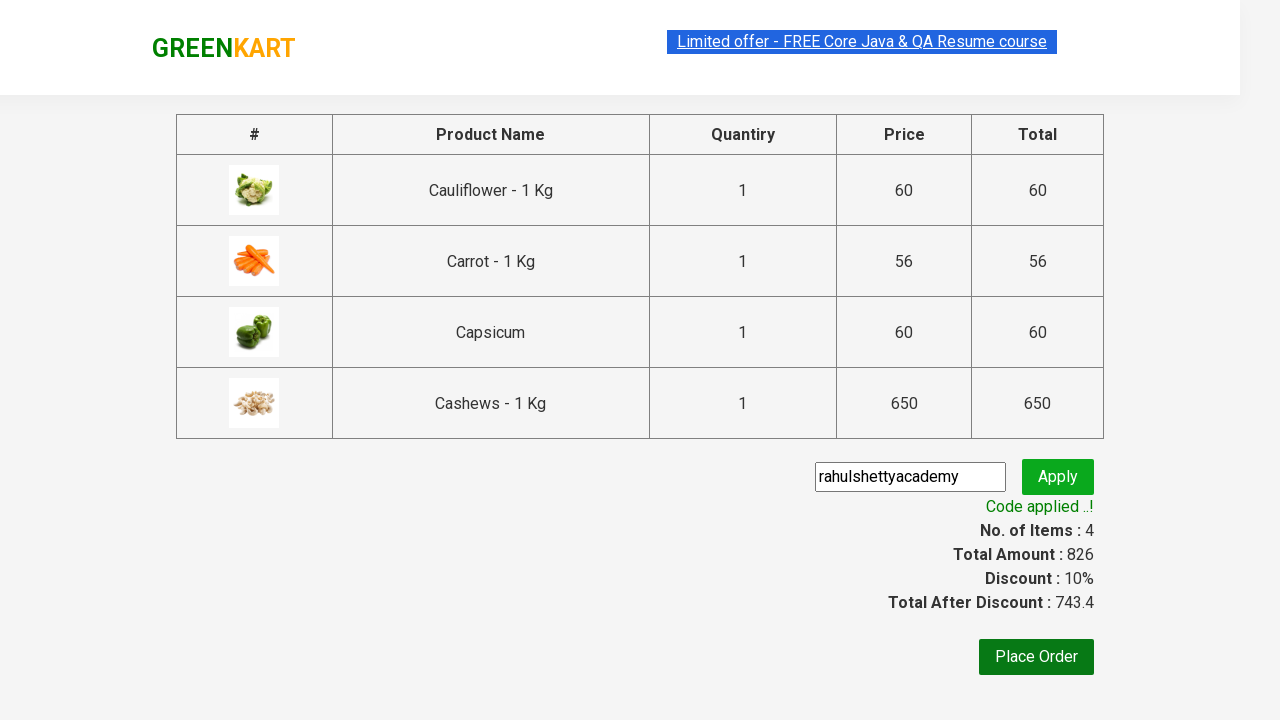

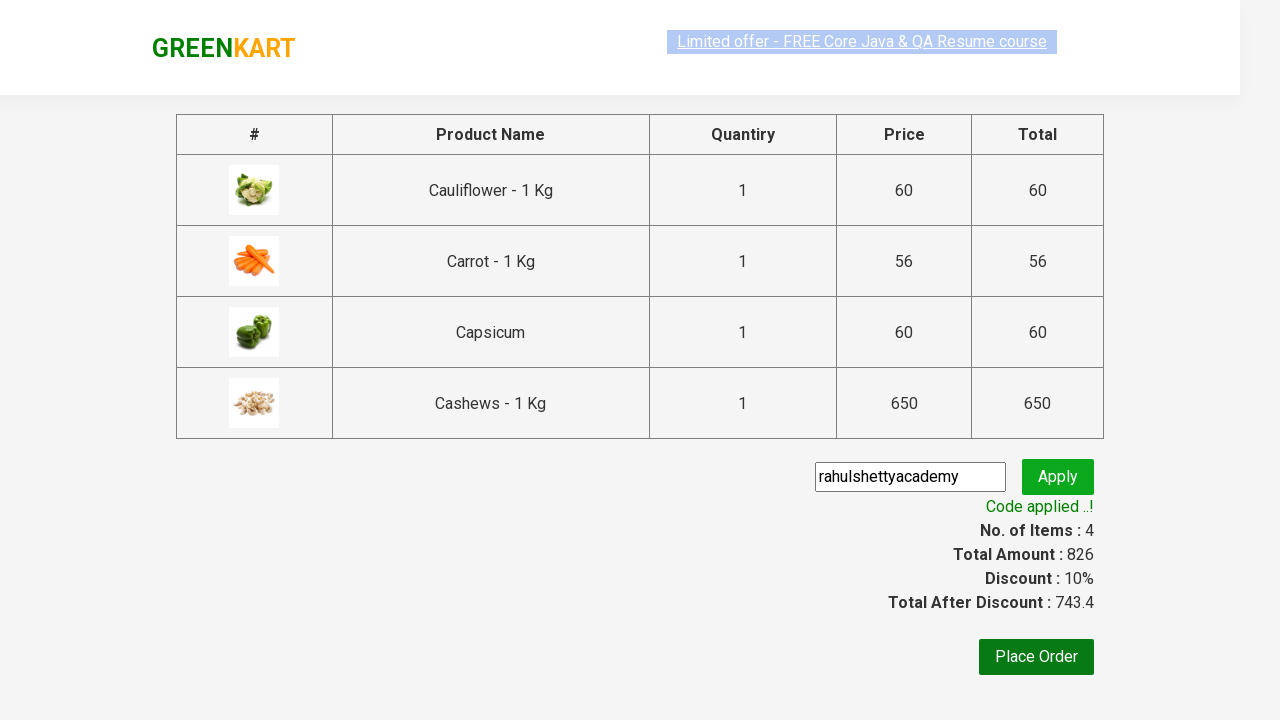